Verifies the login page UI elements on NextBaseCRM - checks the "Remember me" checkbox label text, "Forgot your password?" link text, and verifies the forgot password link's href attribute contains the expected value.

Starting URL: https://login1.nextbasecrm.com

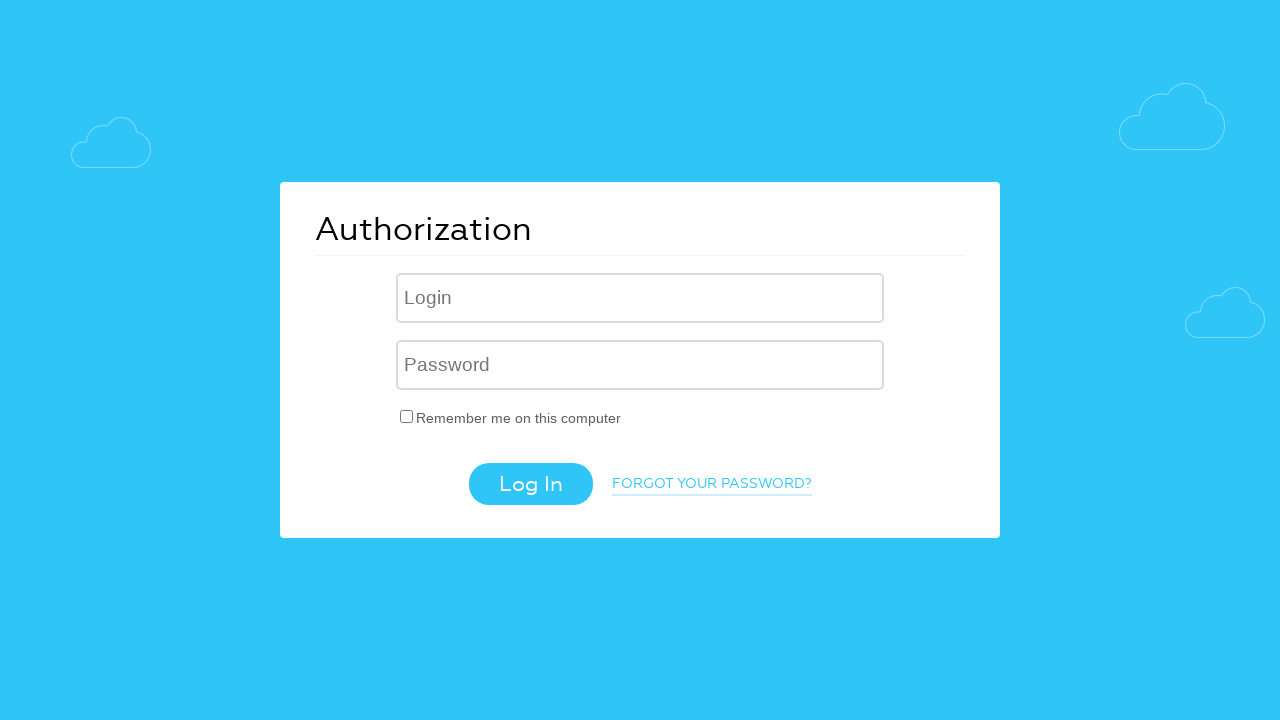

Waited for login page to fully load - checkbox label selector found
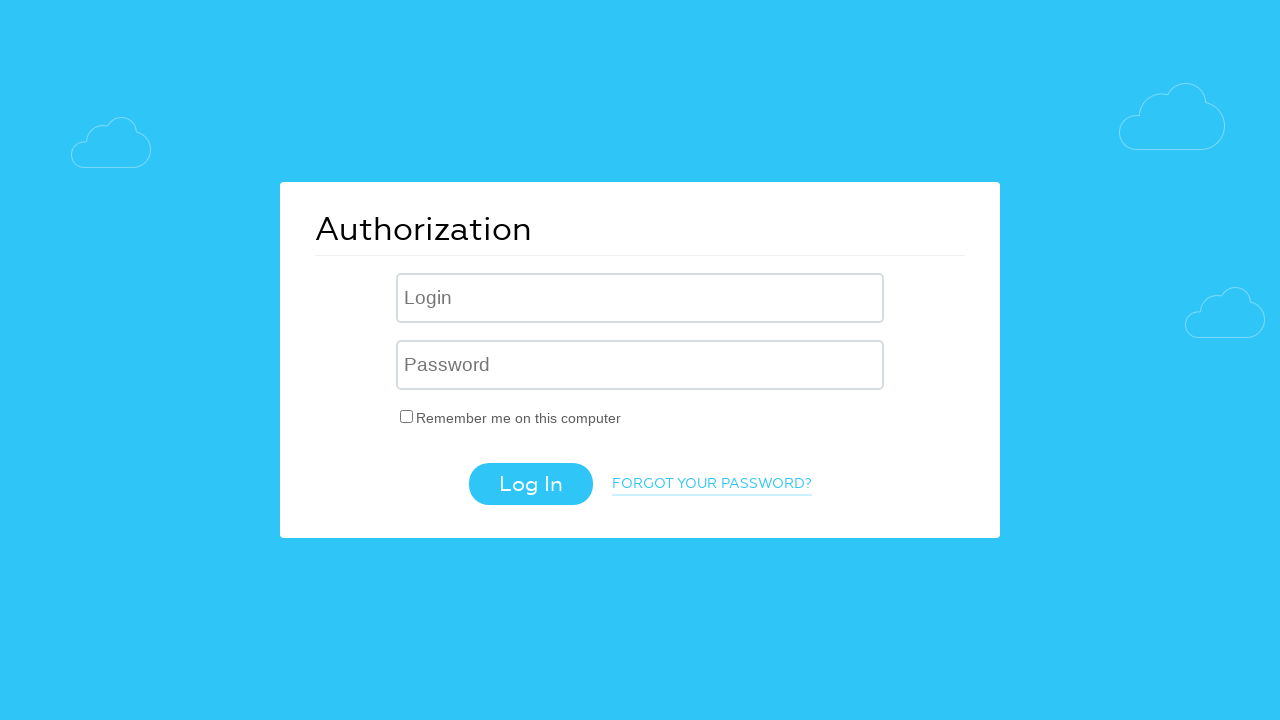

Located 'Remember me' checkbox label element
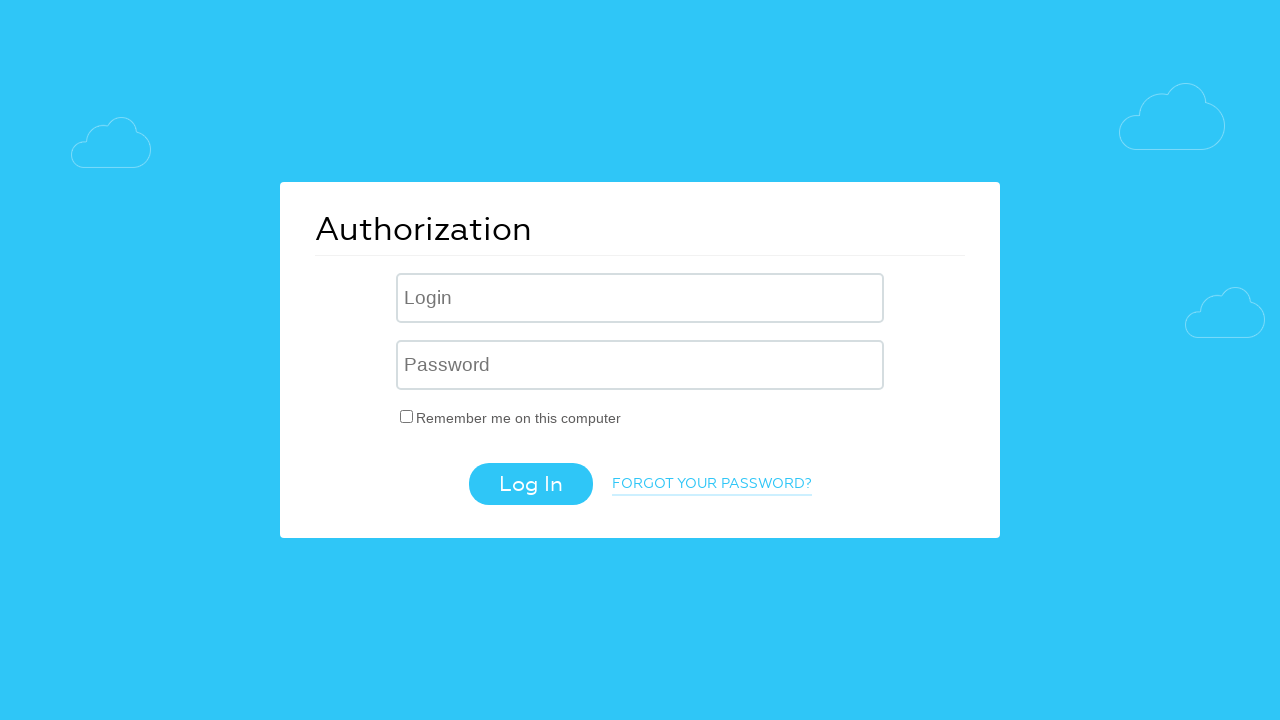

Retrieved 'Remember me' label text: 'Remember me on this computer'
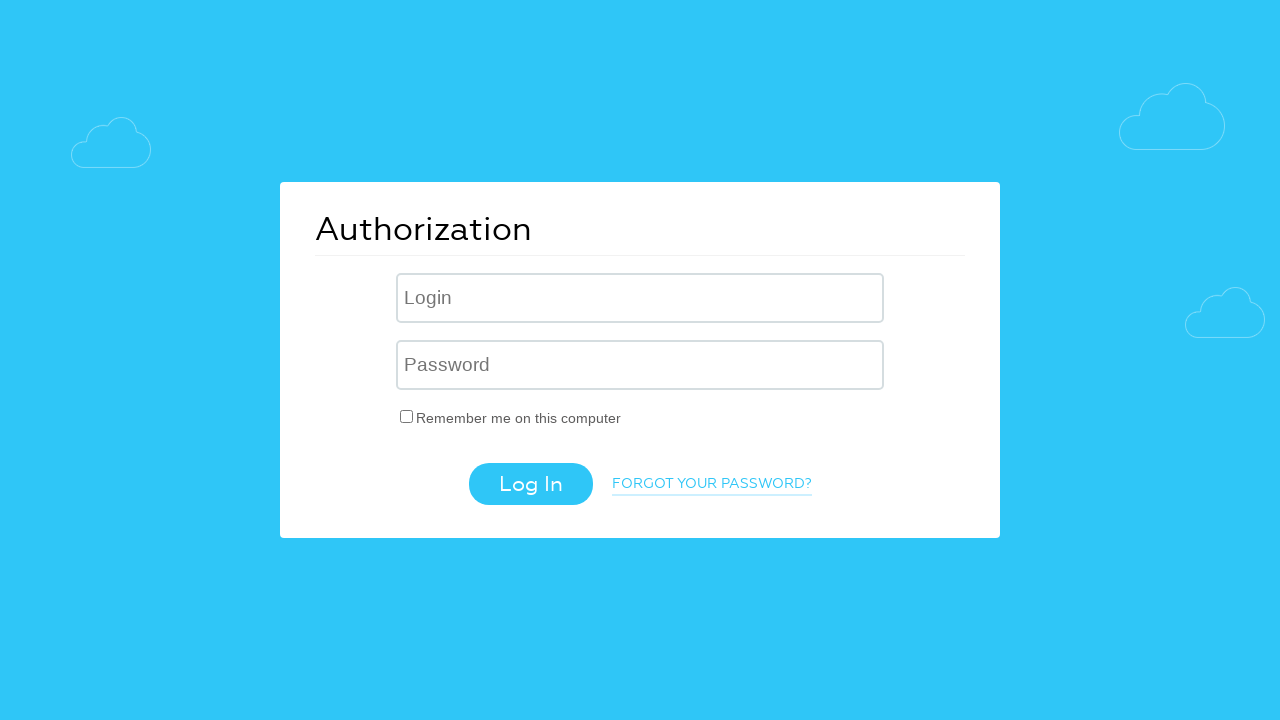

Verified 'Remember me' label text matches expected value
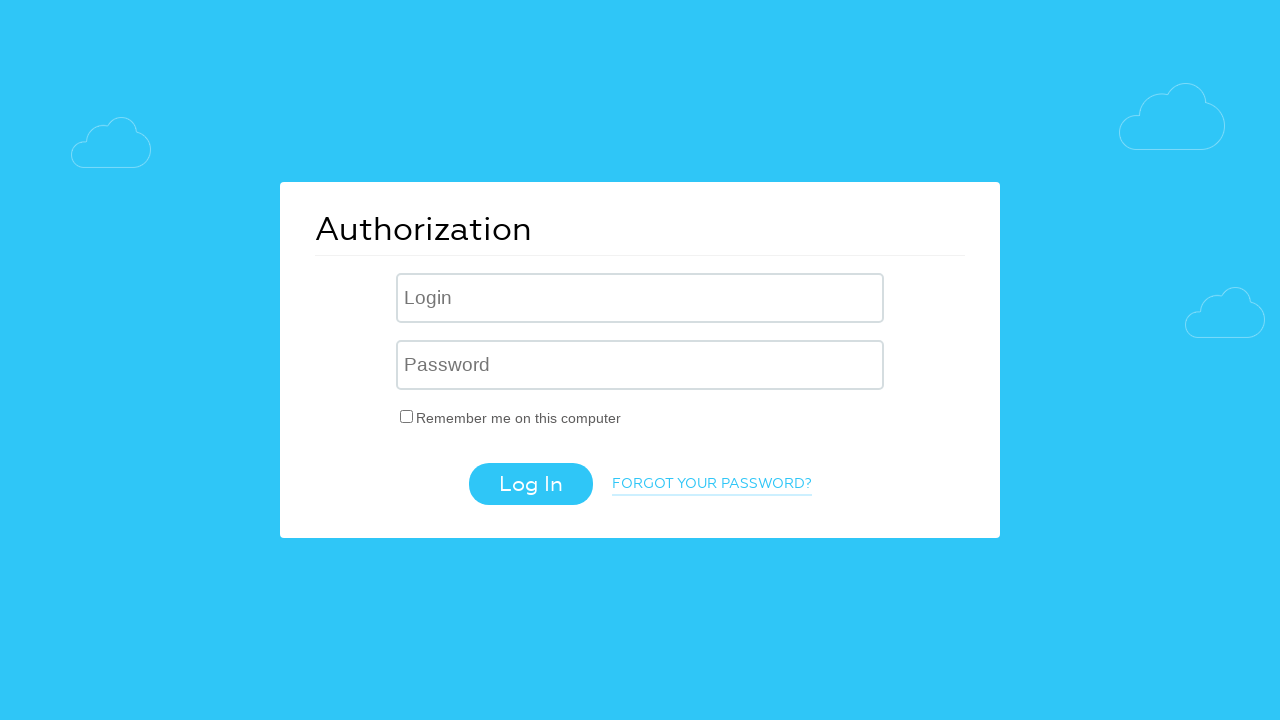

Located 'Forgot your password?' link element
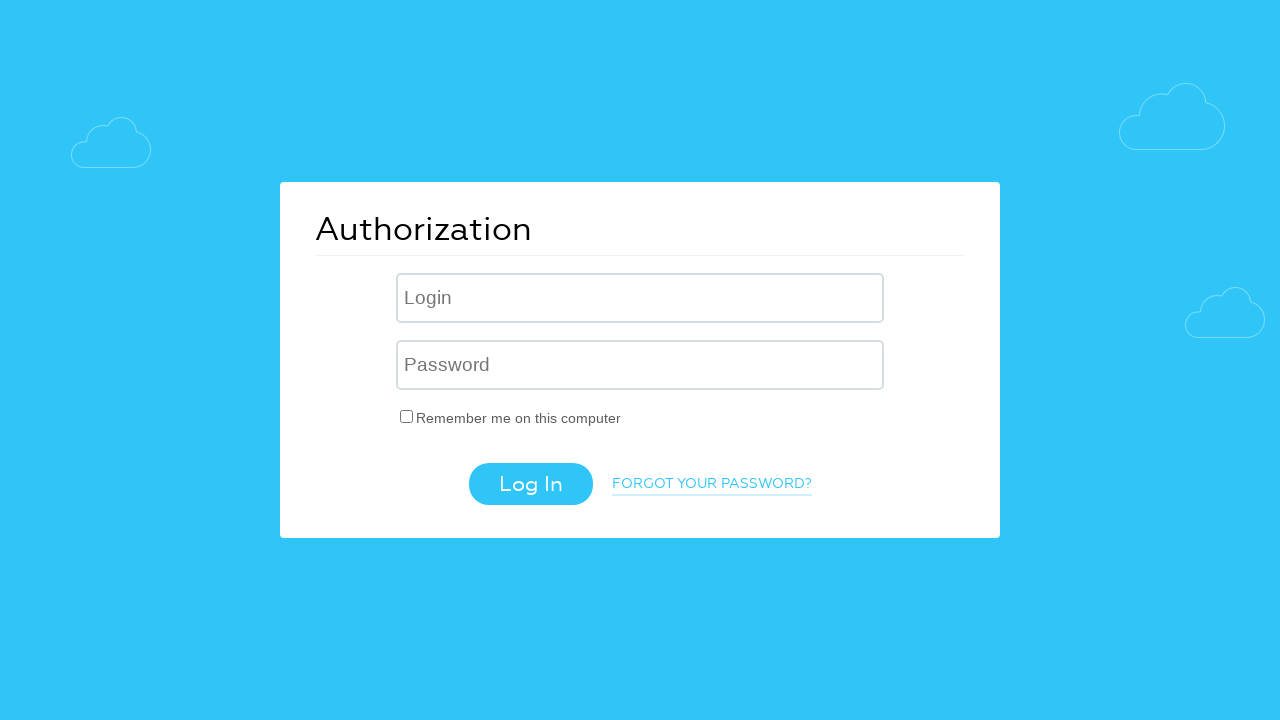

Retrieved 'Forgot password' link text: 'Forgot your password?'
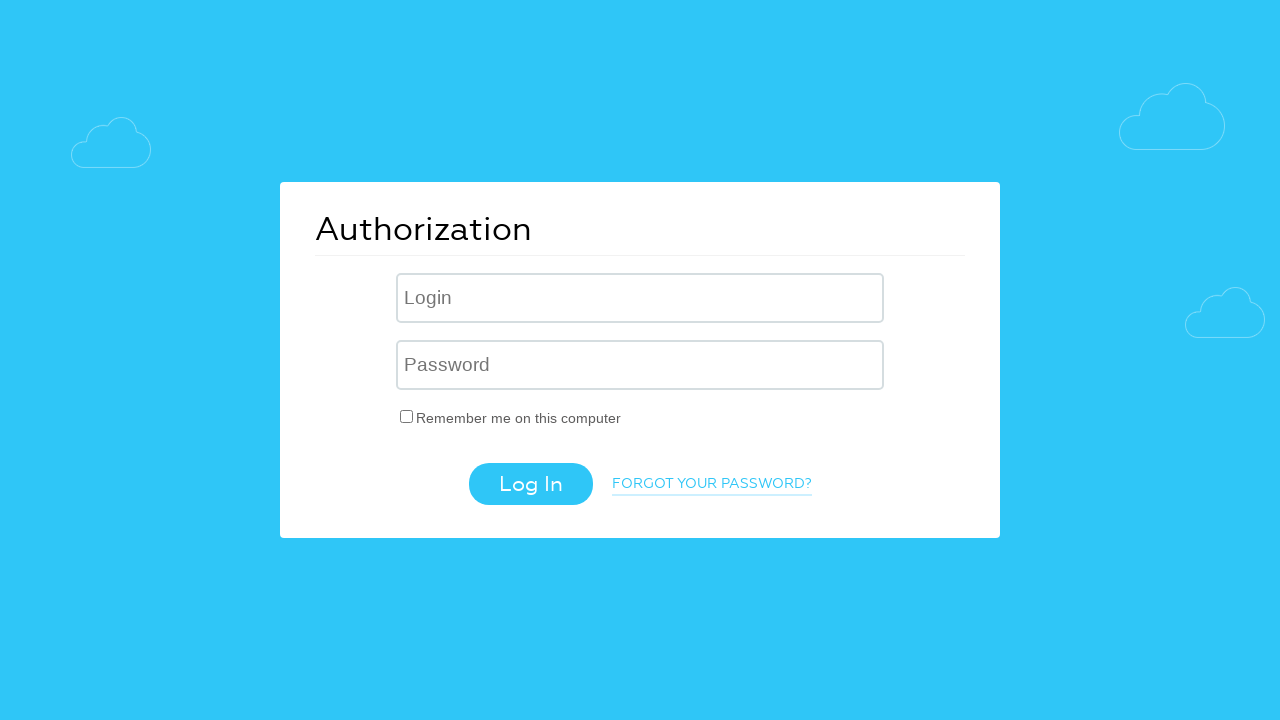

Verified 'Forgot your password?' link text matches expected value
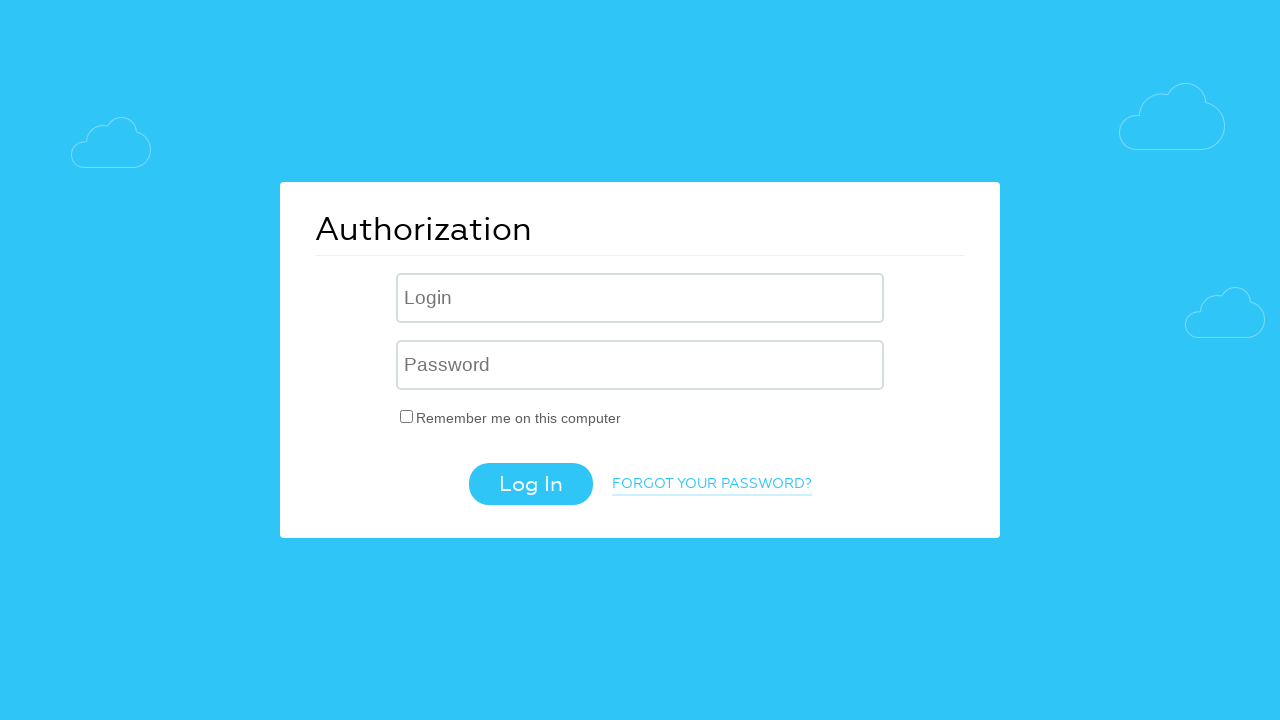

Retrieved 'Forgot password' link href attribute: '/?forgot_password=yes'
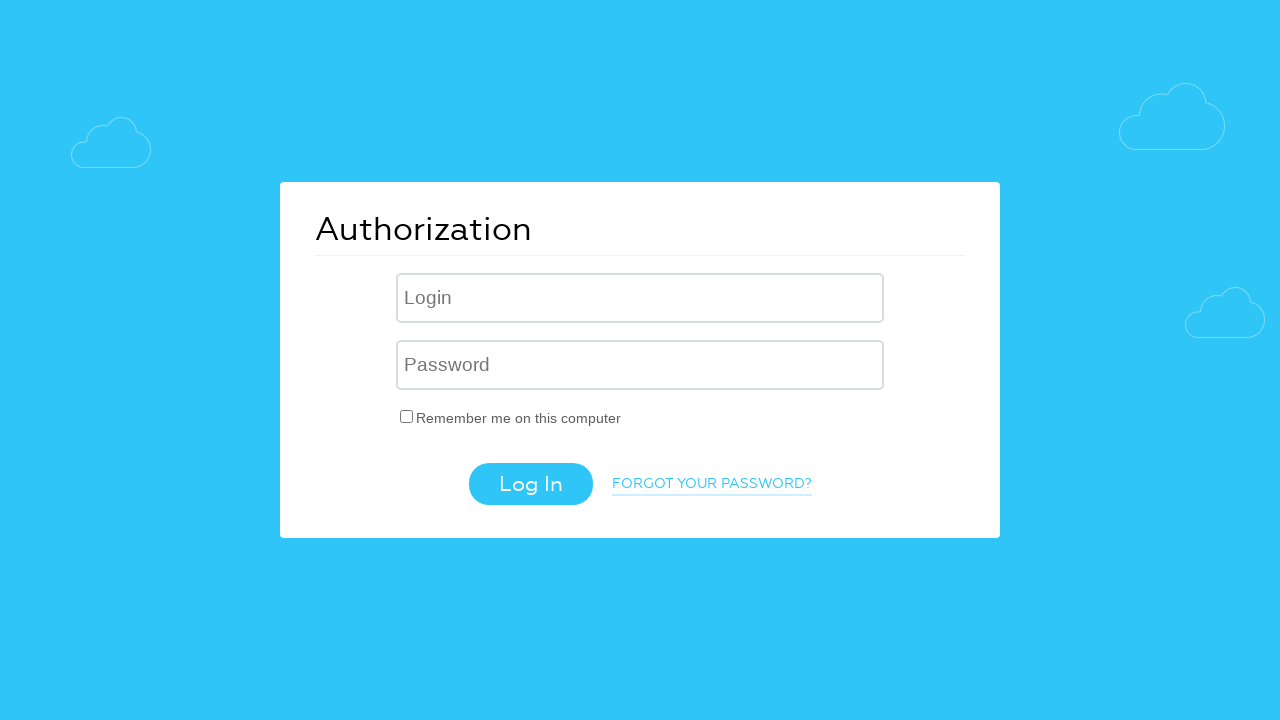

Verified 'Forgot password' link href contains 'forgot_password=yes'
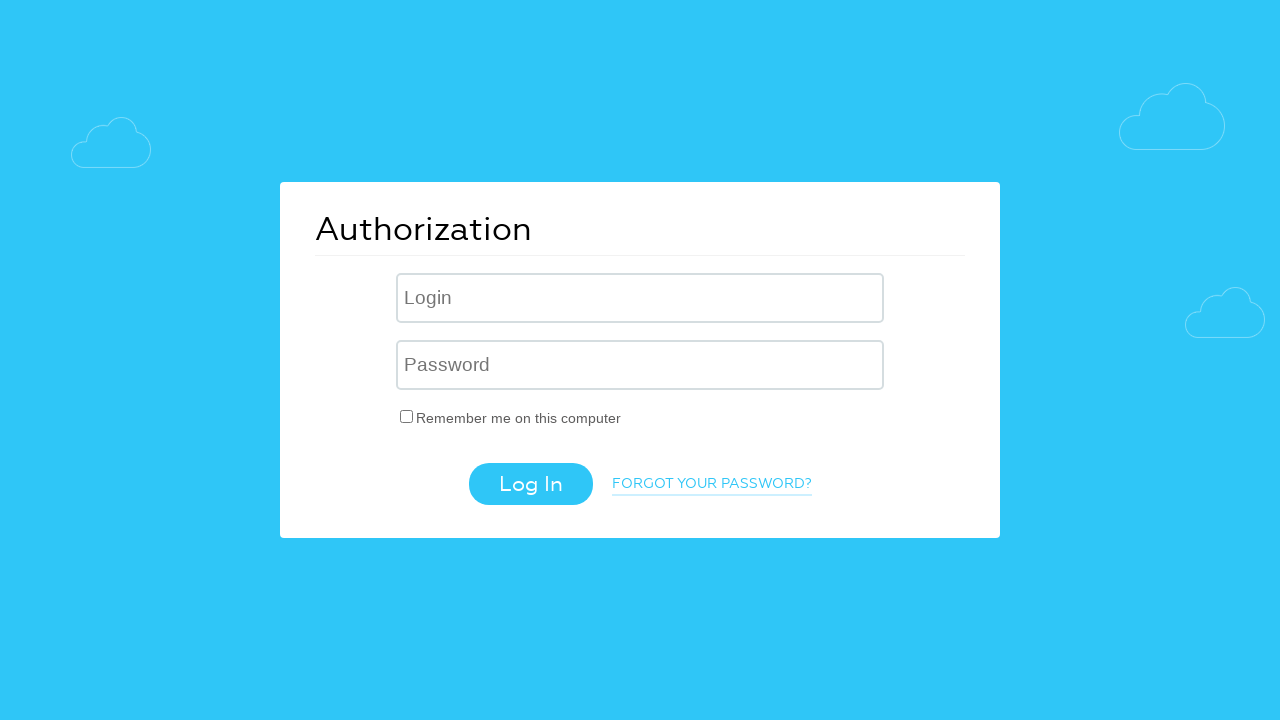

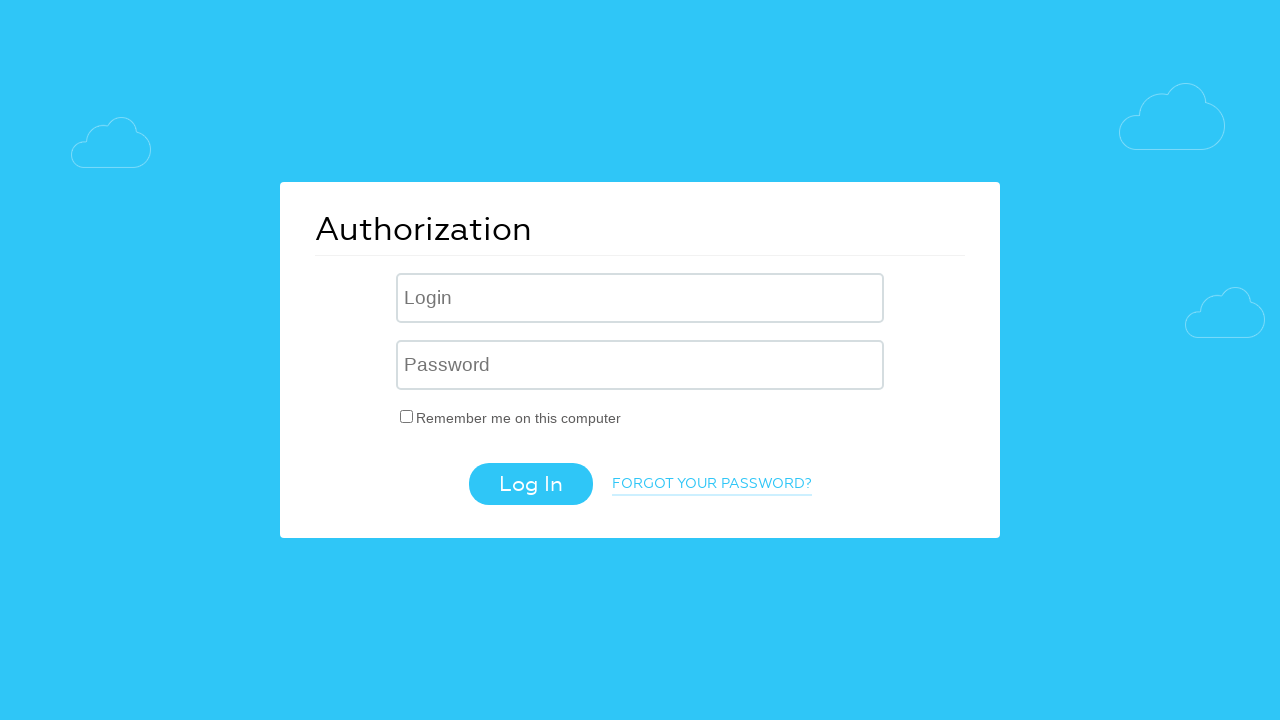